Tests the Links page by clicking the Created link and verifying the API response shows status 201.

Starting URL: https://demoqa.com/

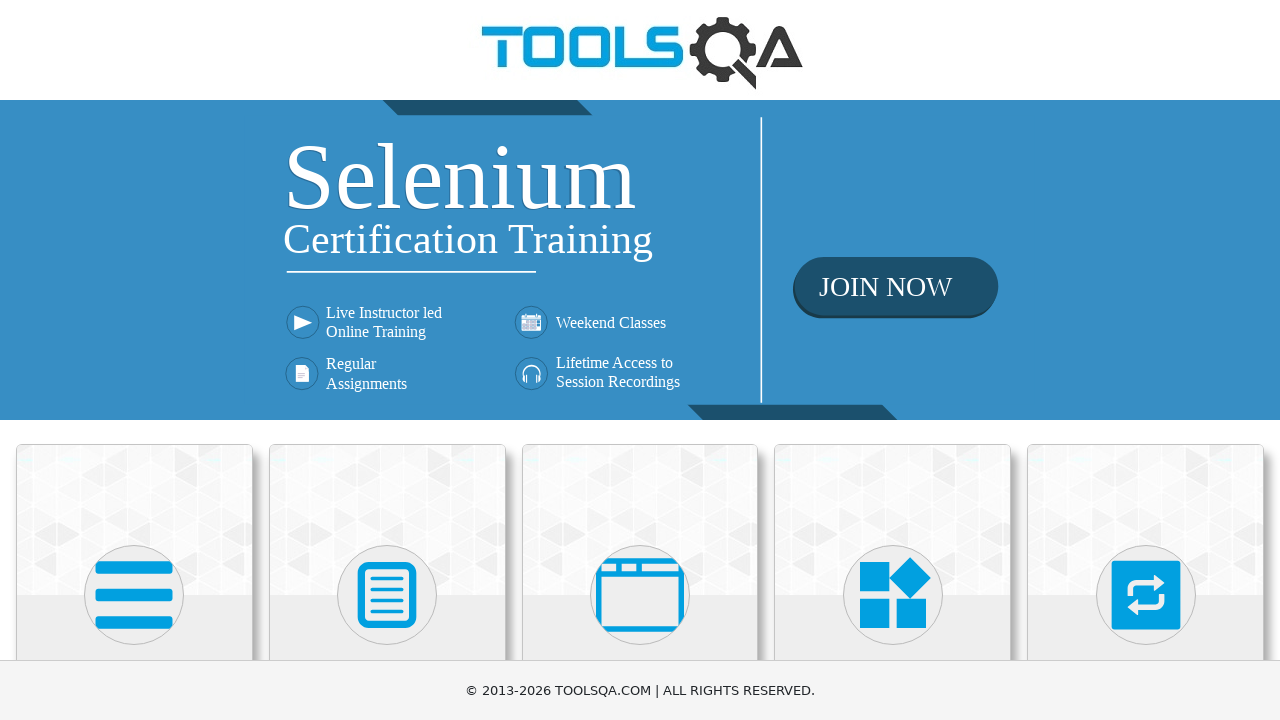

Clicked on Elements menu on HomePage at (134, 360) on text=Elements
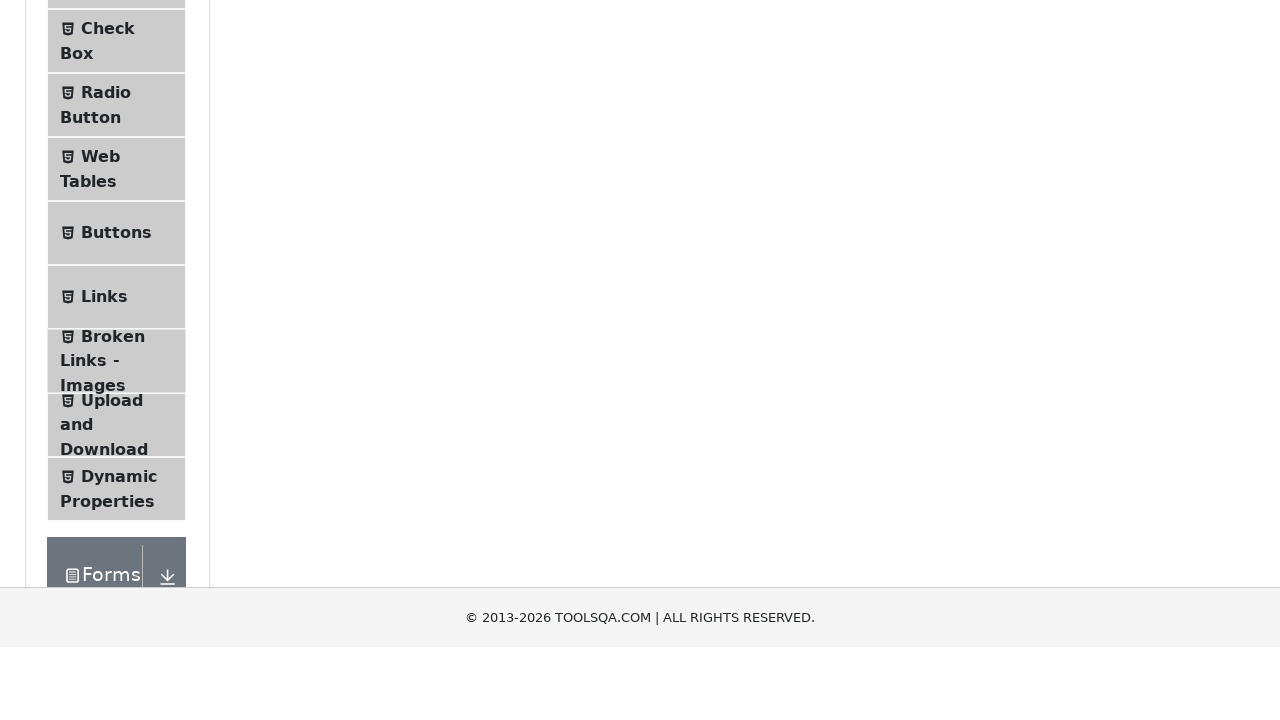

Clicked on Links in left menu at (104, 581) on text=Links
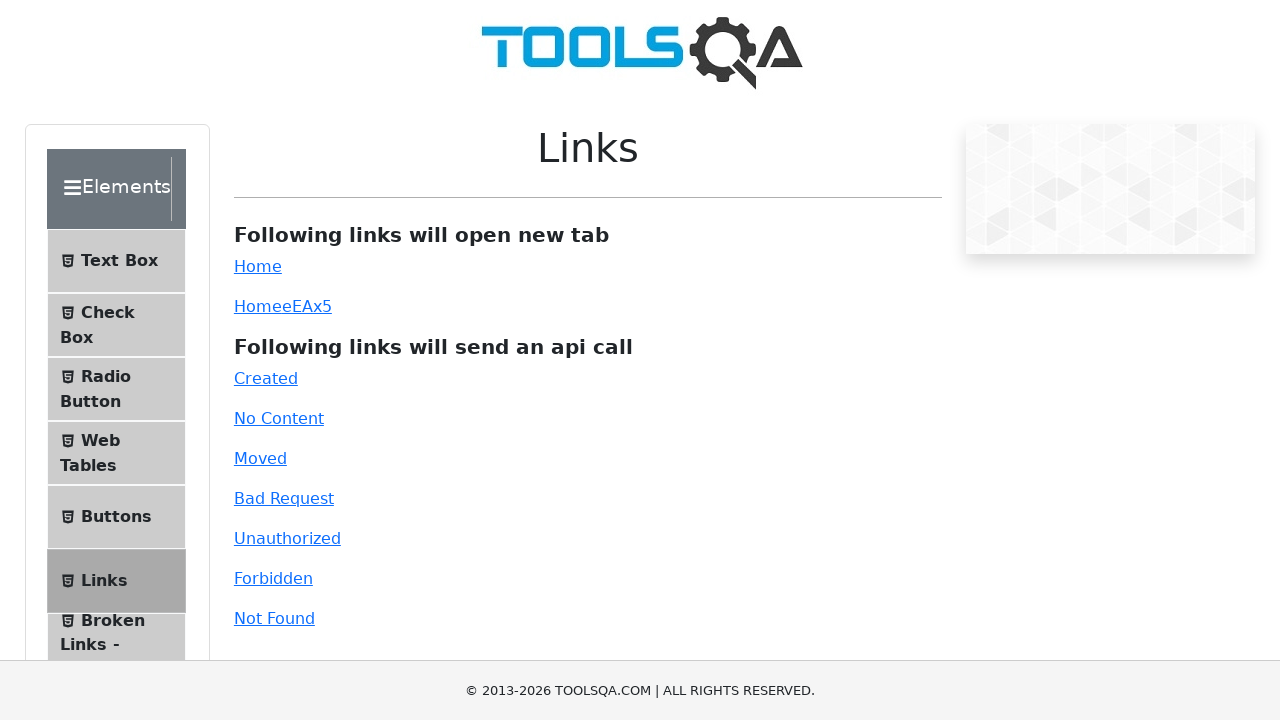

Clicked the Created link at (266, 378) on #created
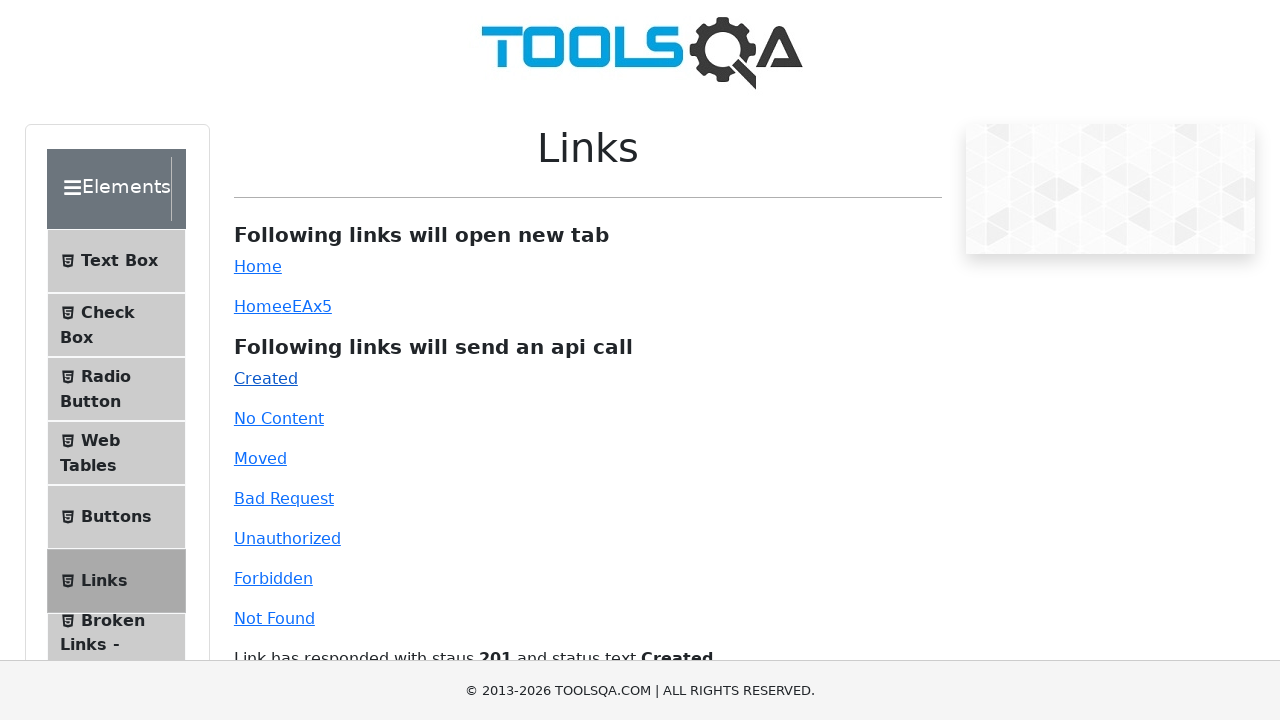

Verified API response shows status 201
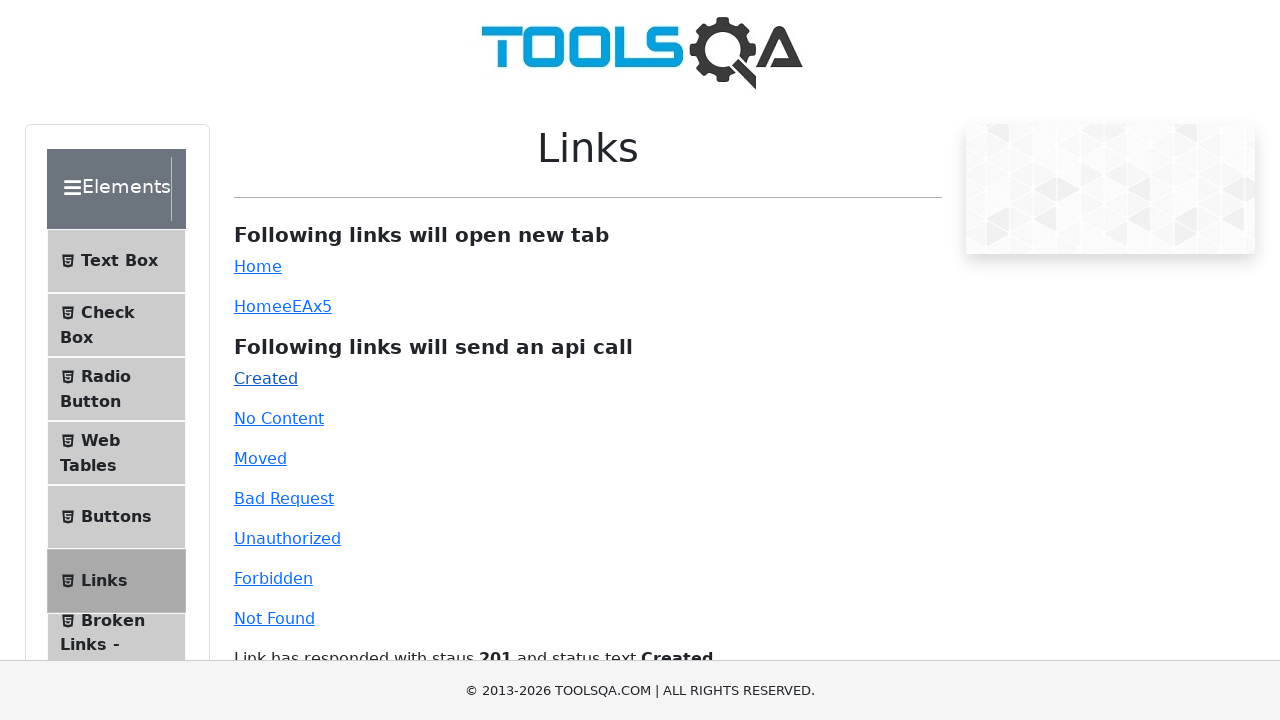

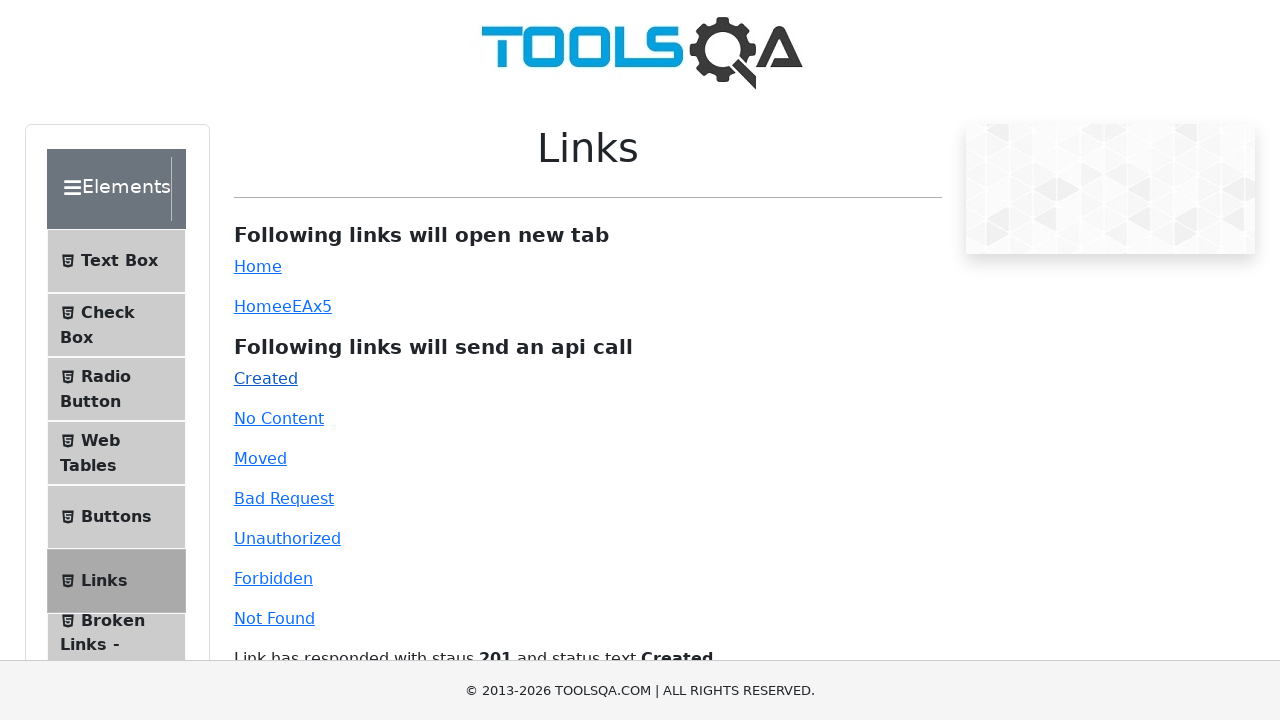